Navigates to DemoQA website and clicks on the banner image element

Starting URL: https://demoqa.com/

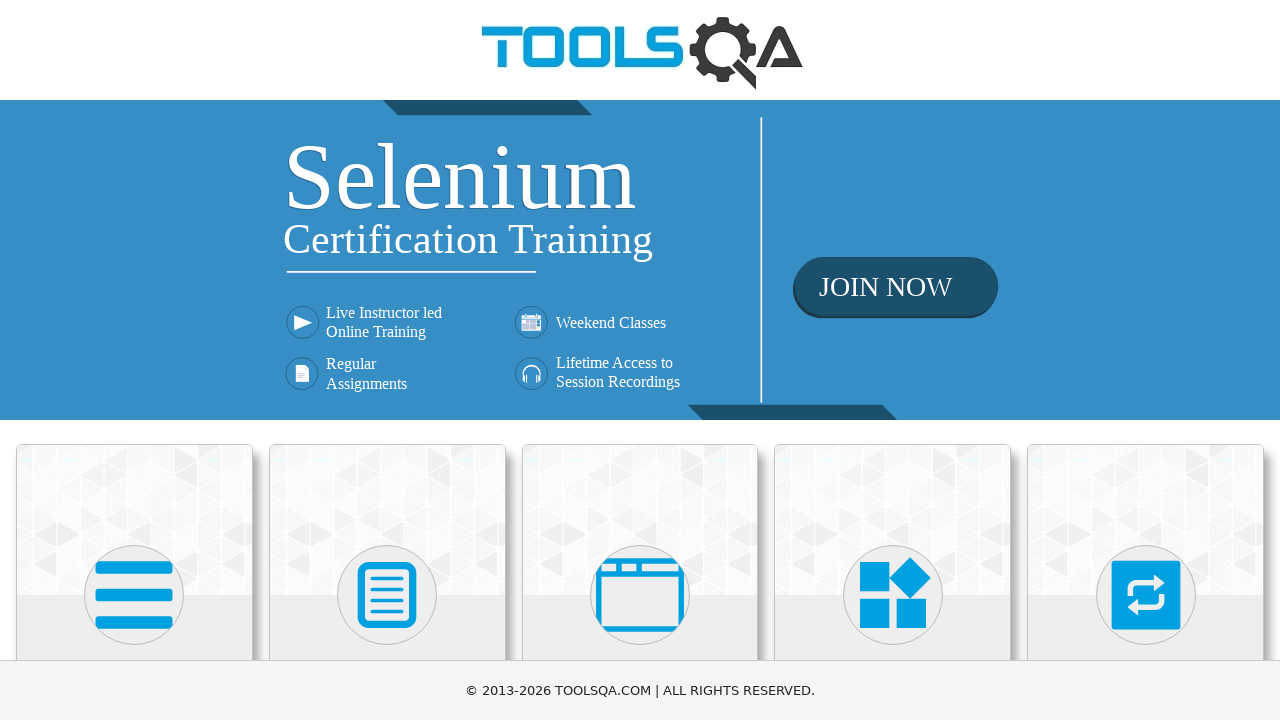

Navigated to DemoQA website
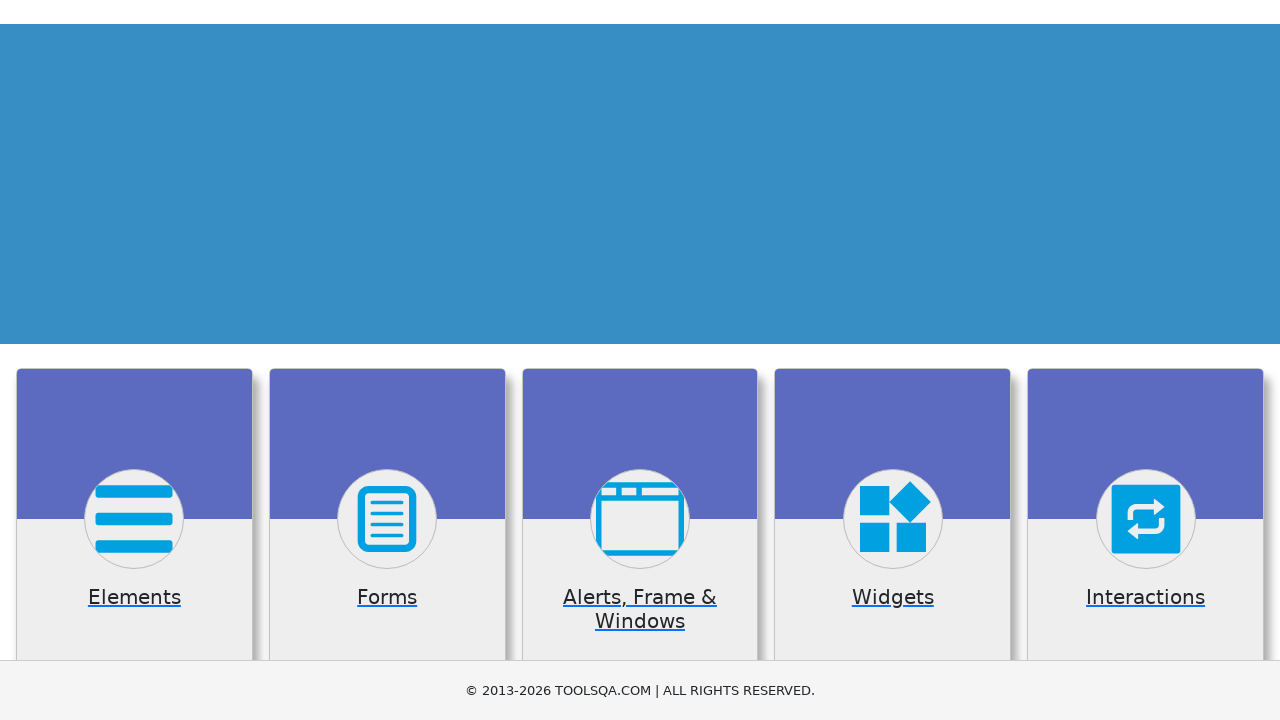

Clicked on the banner image element at (640, 260) on .banner-image
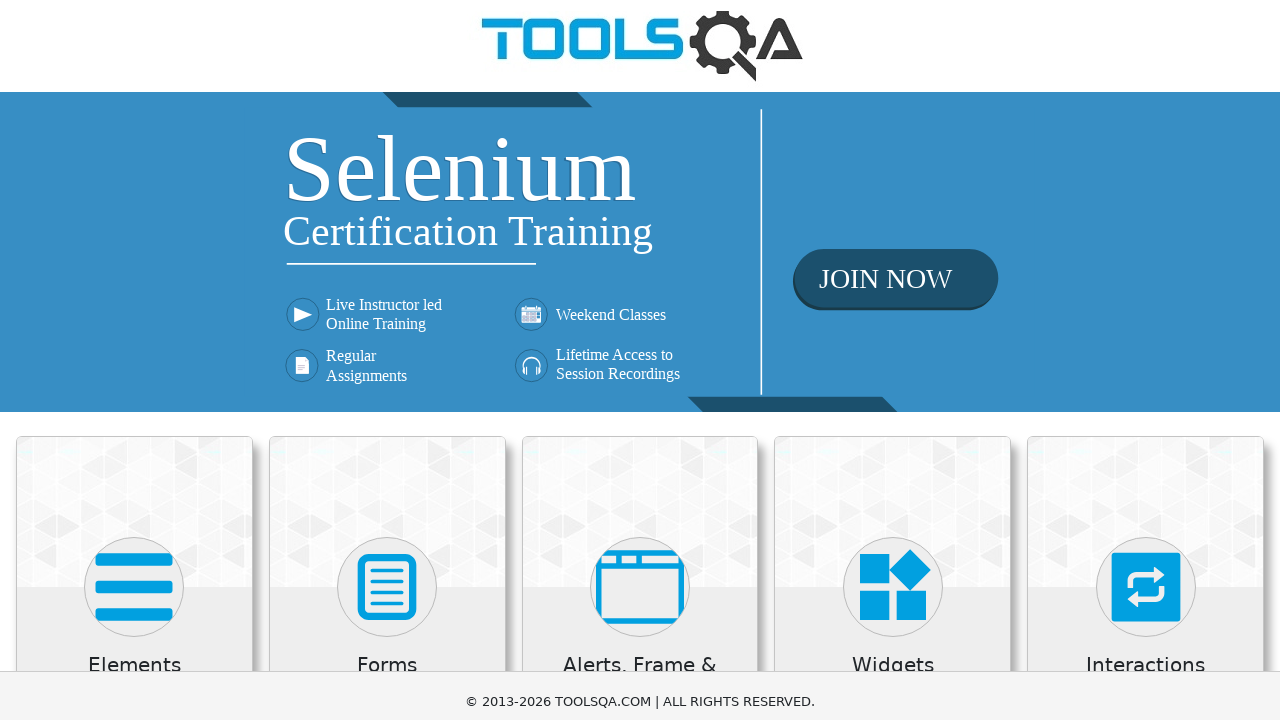

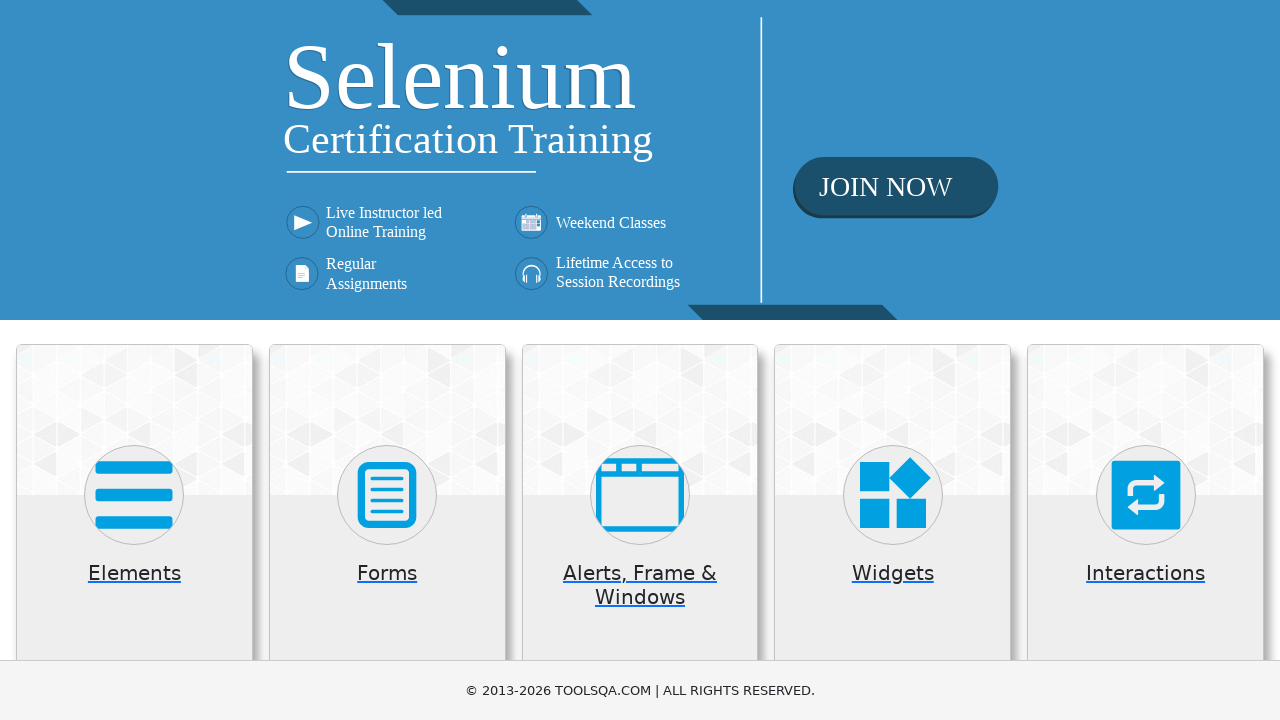